Tests the forgot password functionality with all fields left empty, verifying that appropriate error messages are displayed for required fields.

Starting URL: https://parabank.parasoft.com/parabank/index.htm

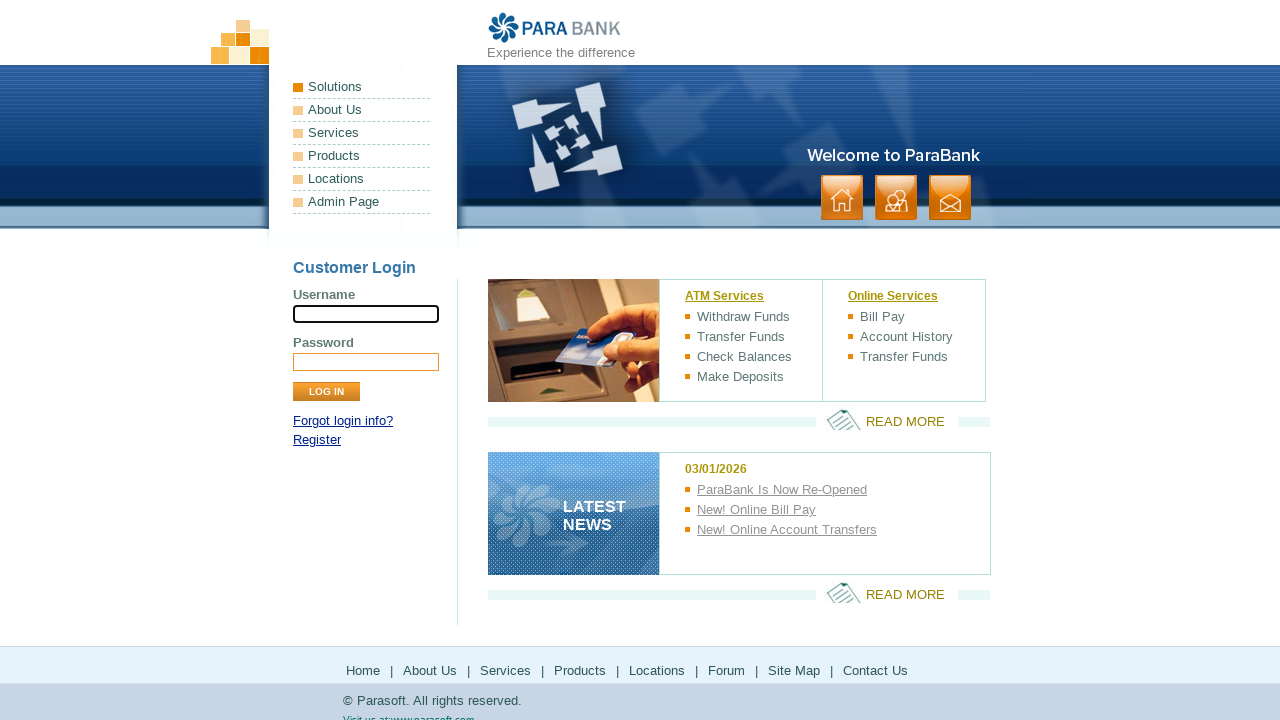

Clicked on forgot password link at (343, 421) on a:has-text("Forgot")
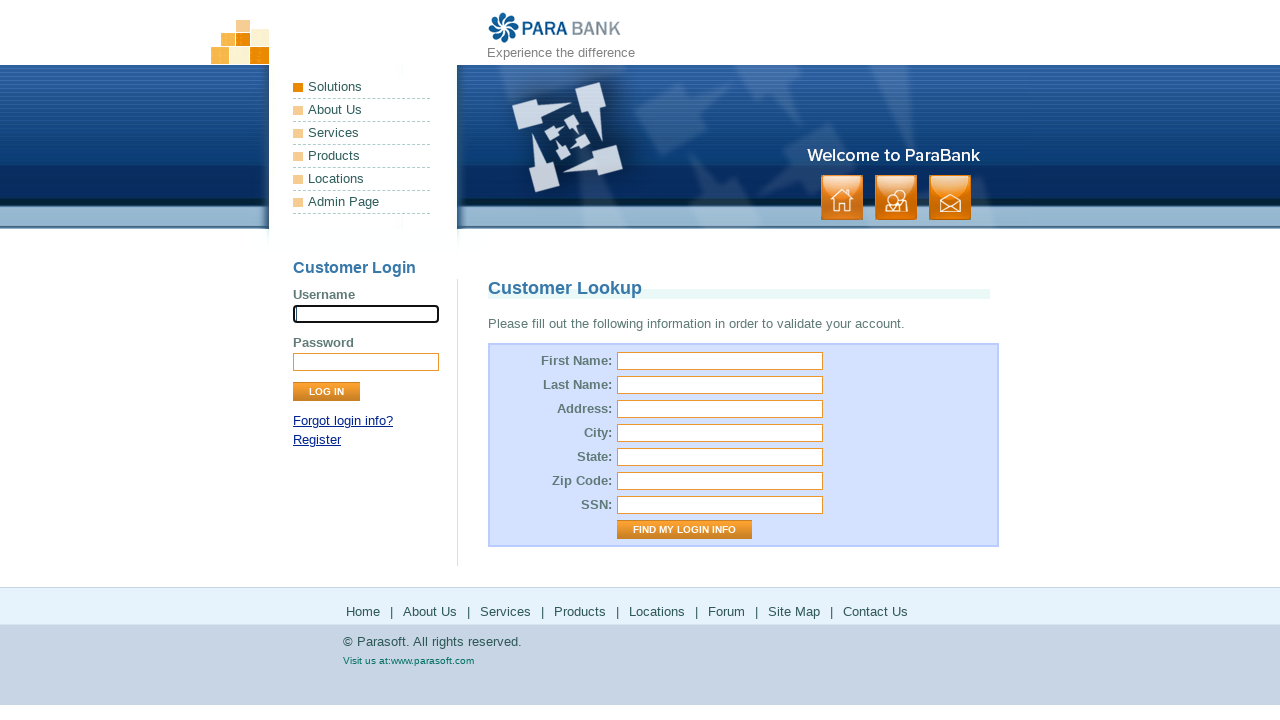

Password reset page loaded and title displayed
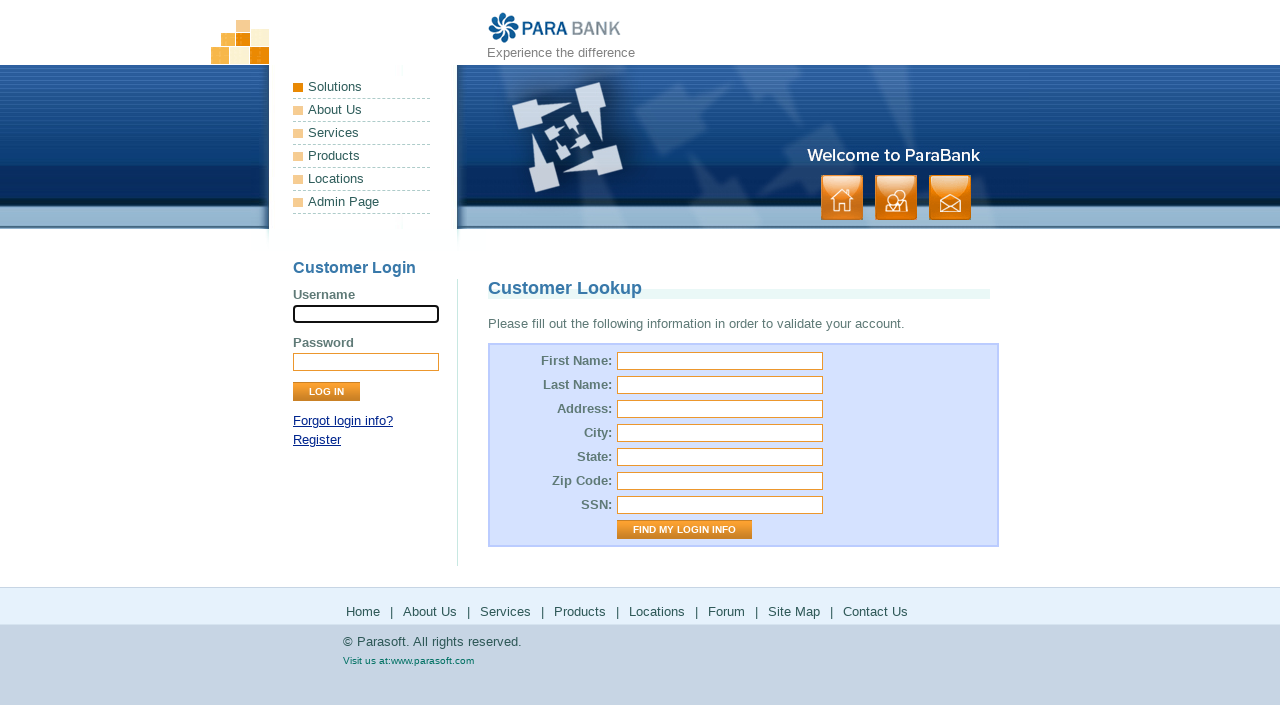

Clicked 'Find My Login Info' button with all fields empty at (684, 530) on input[value="Find My Login Info"]
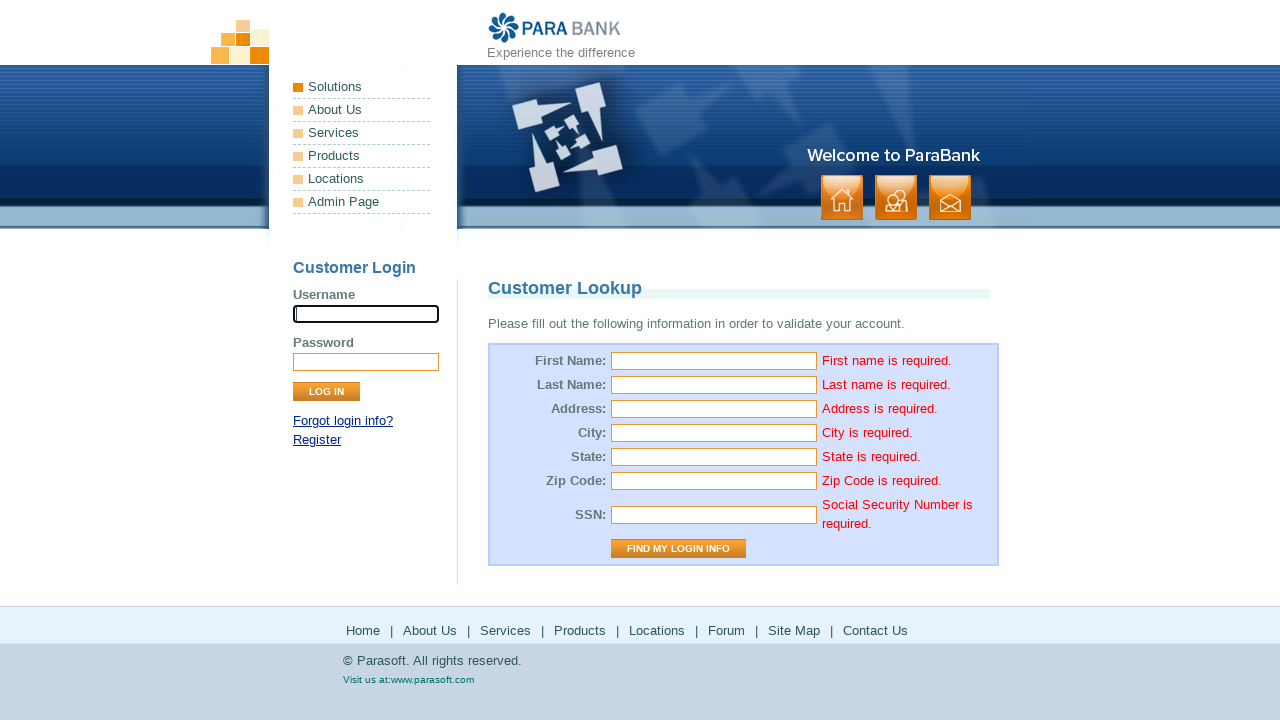

Error message for firstName field appeared
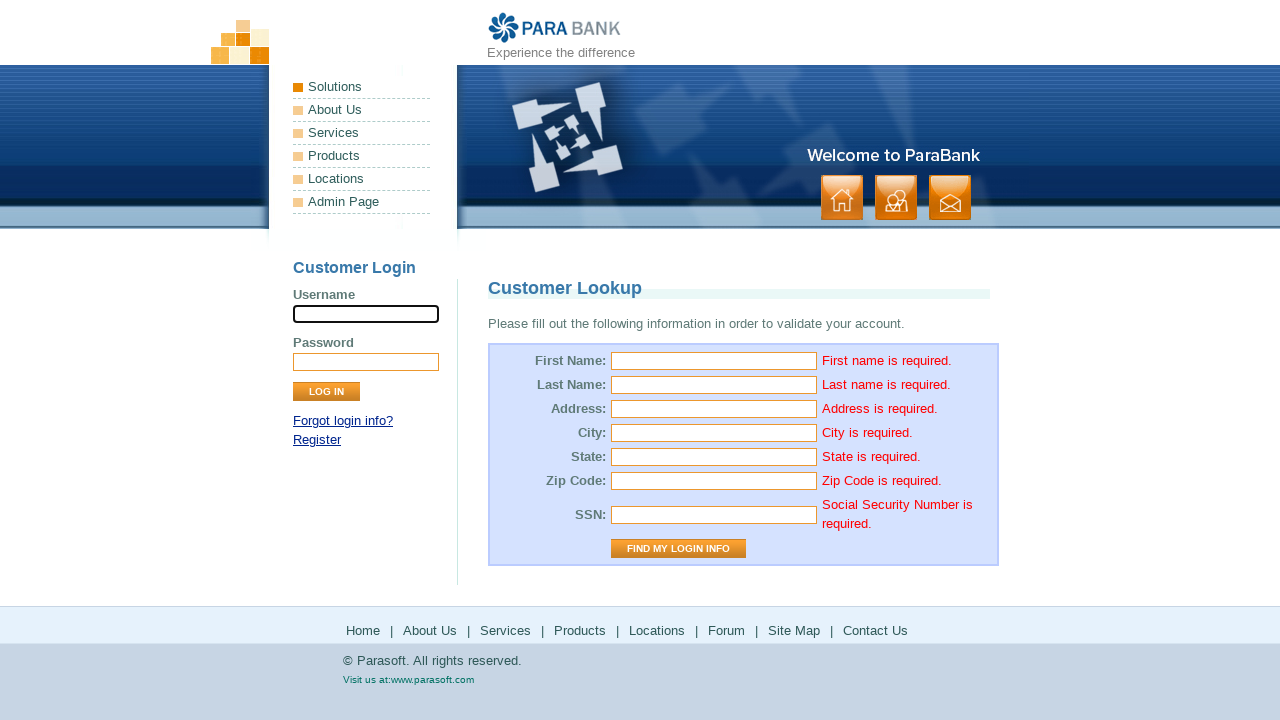

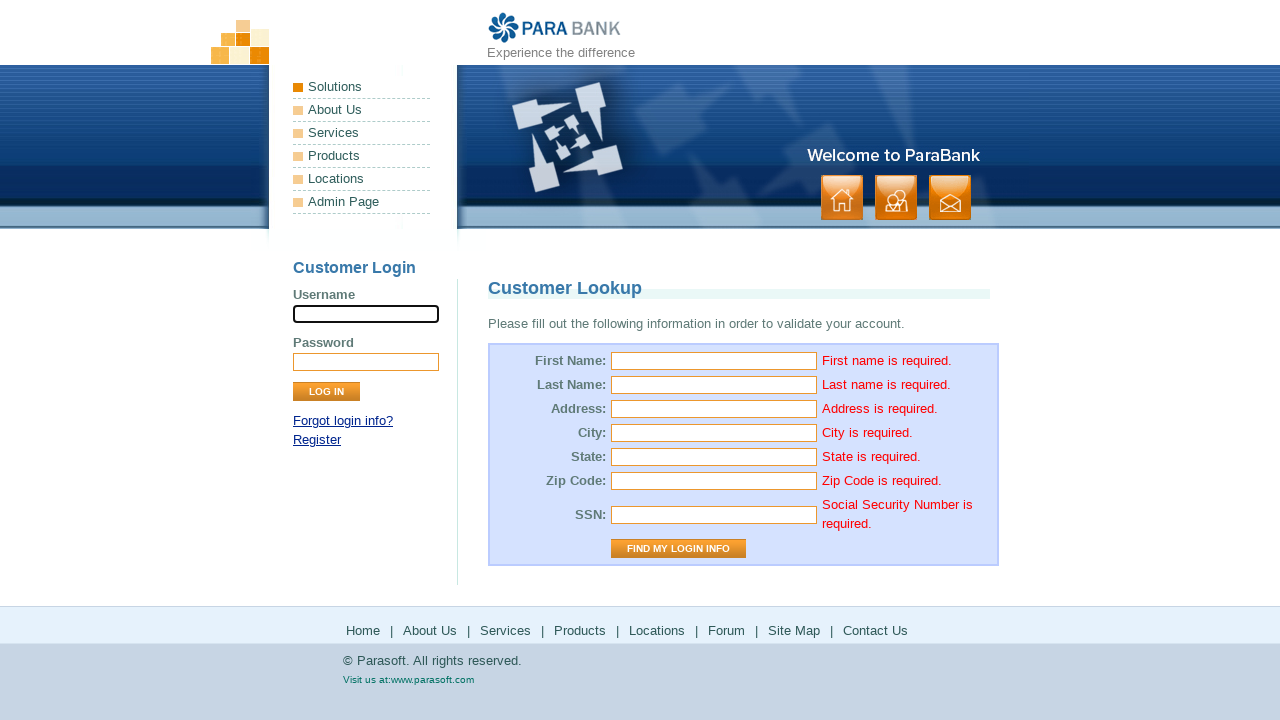